Tests enabling the input field by clicking the Enable button and verifying the input becomes enabled with confirmation message

Starting URL: https://the-internet.herokuapp.com/dynamic_controls

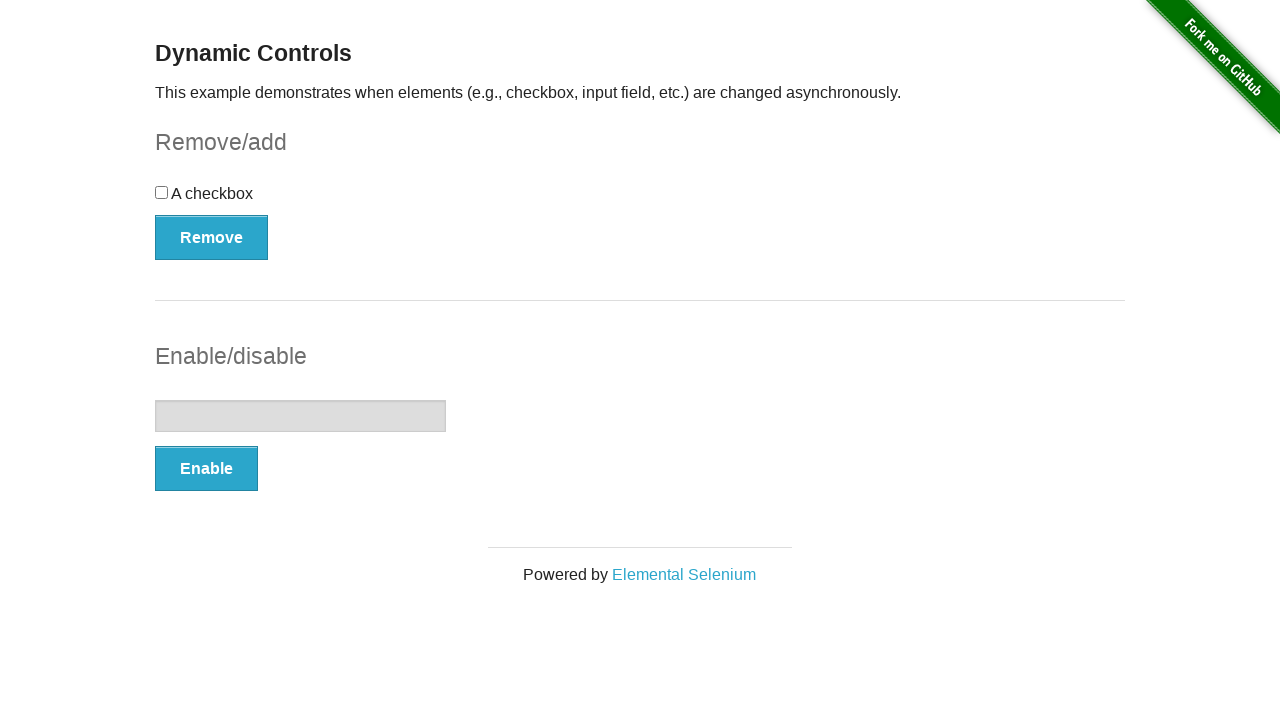

Clicked the Enable button in the input section at (206, 469) on #input-example button
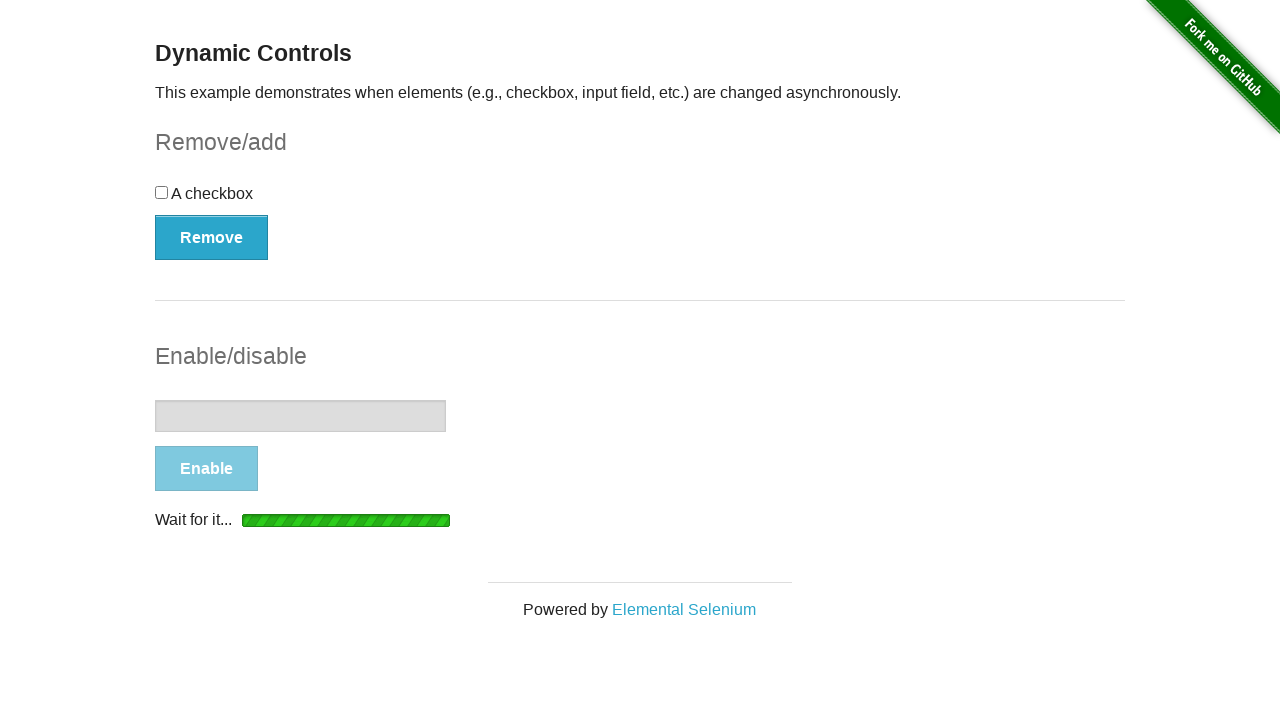

Waited for confirmation message indicating input is enabled
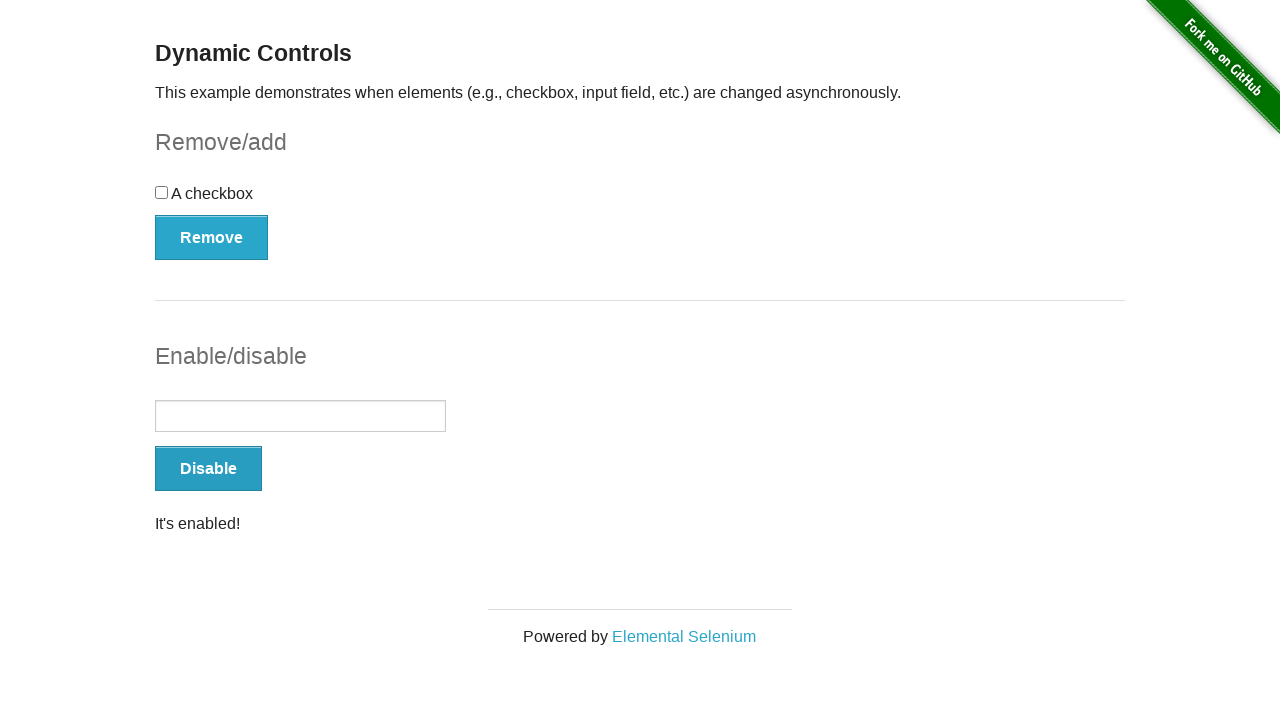

Verified that the input field is now enabled
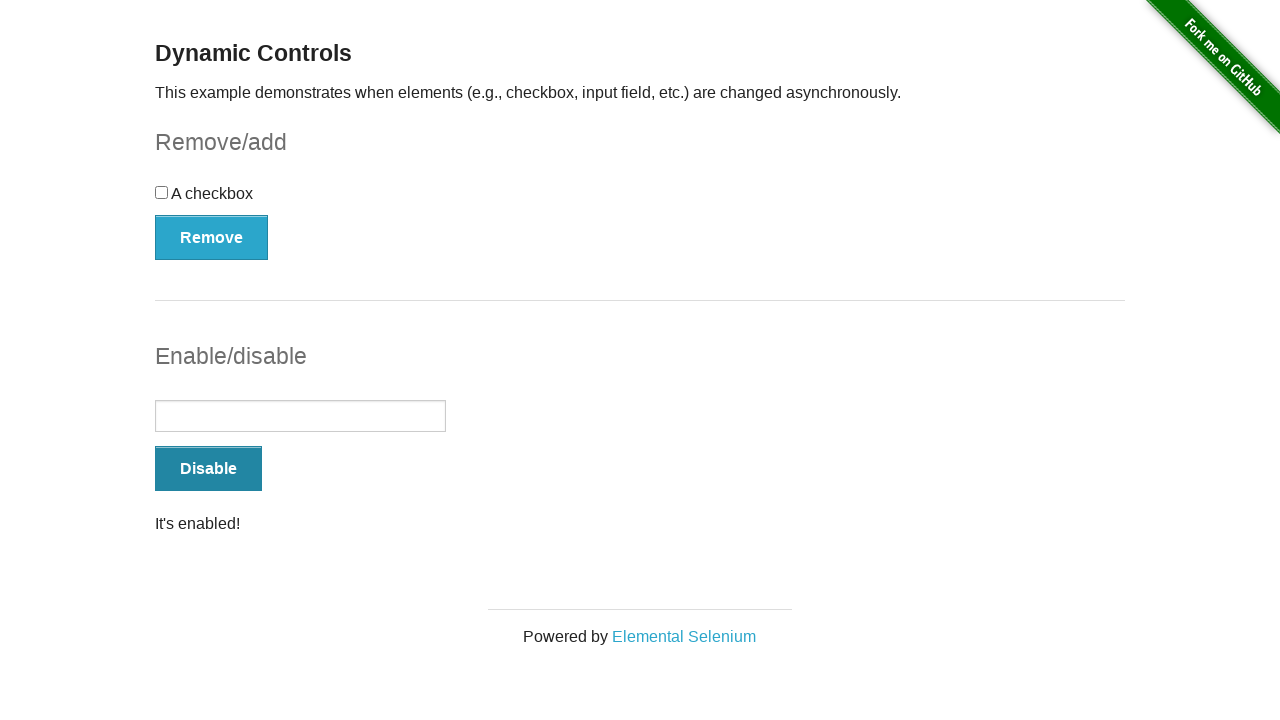

Verified the confirmation message displays 'It's enabled!'
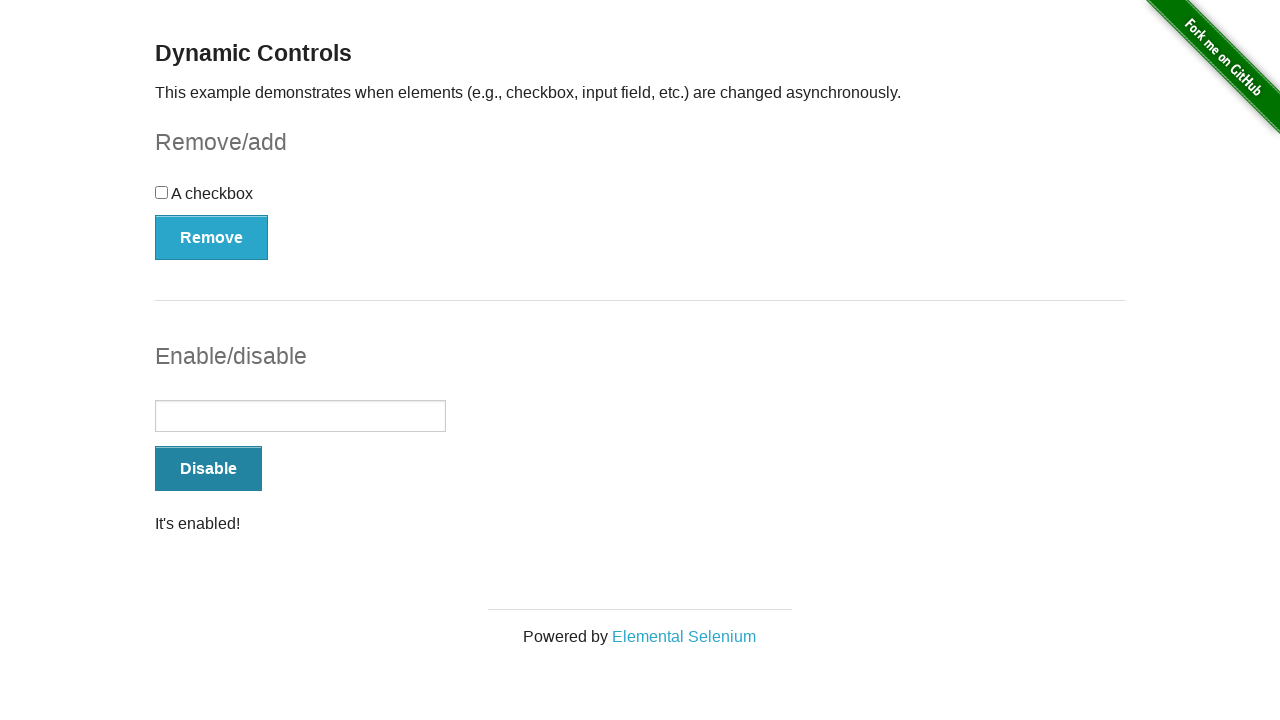

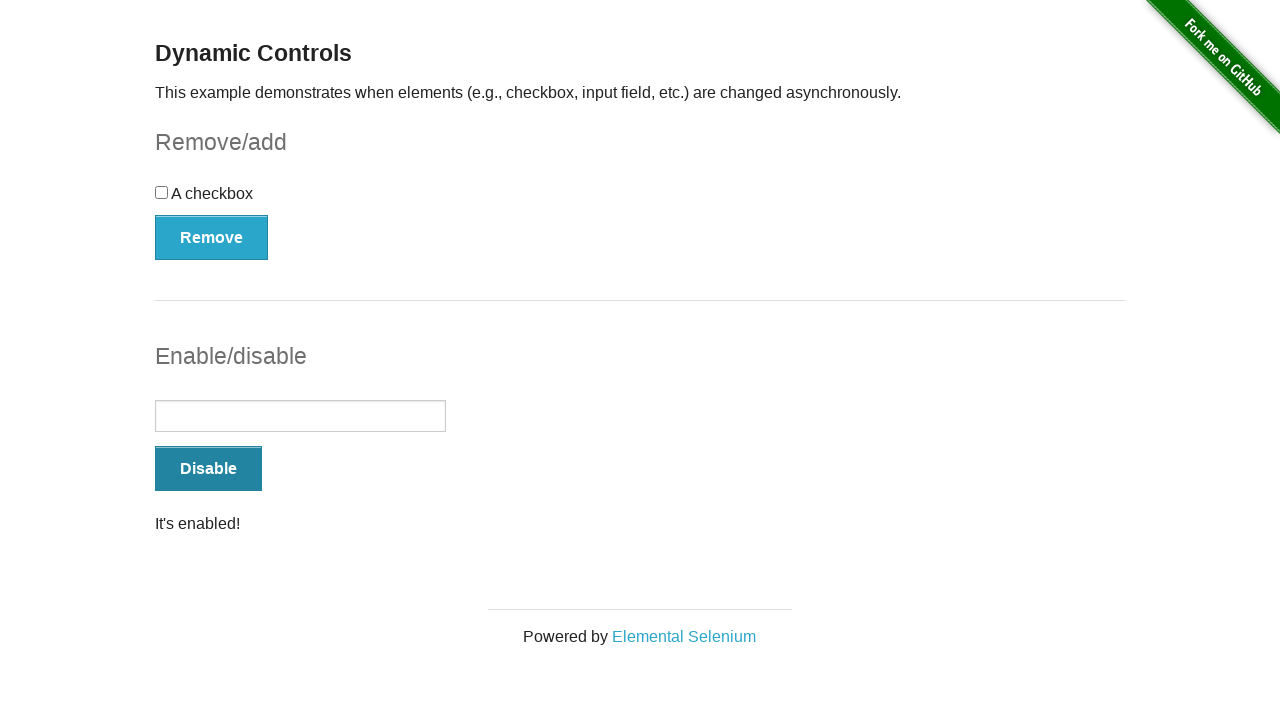